Tests radio button functionality by clicking through three different radio button options using different selector strategies (id, CSS selector, and XPath)

Starting URL: https://formy-project.herokuapp.com/radiobutton

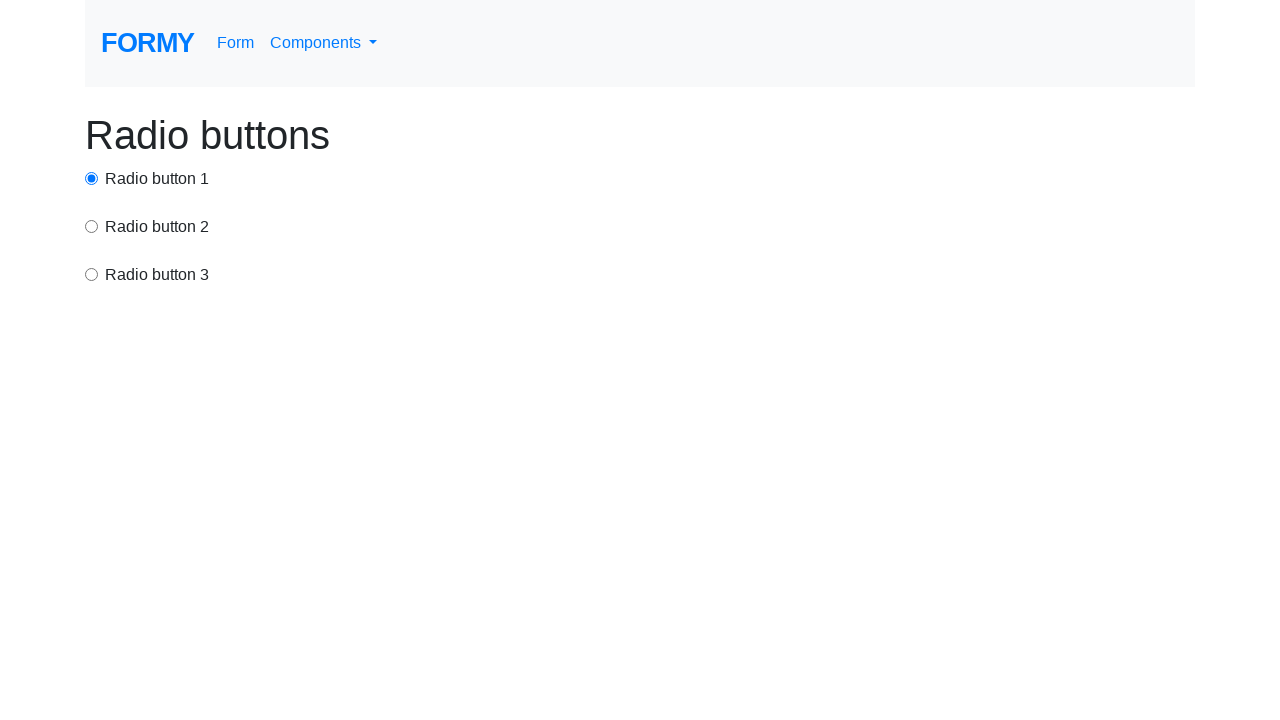

Clicked first radio button using id selector at (92, 178) on #radio-button-1
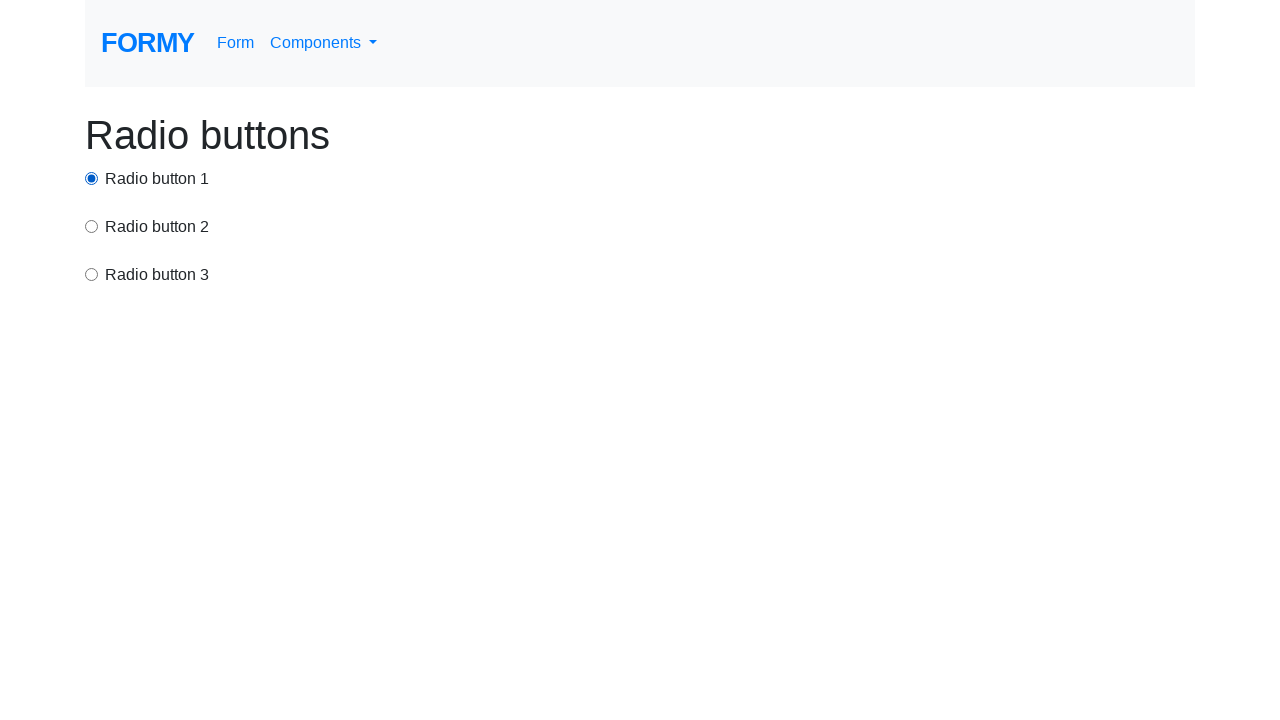

Clicked second radio button using CSS selector at (92, 226) on input[value='option2']
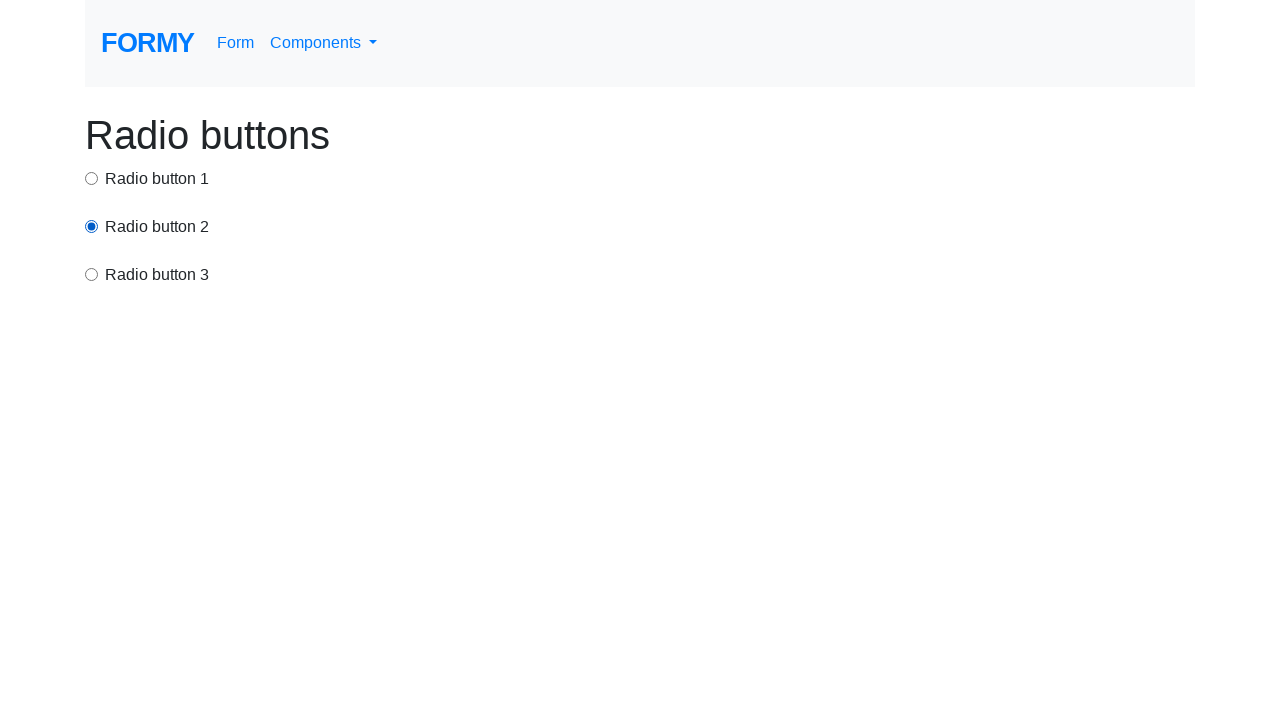

Clicked third radio button using XPath selector at (92, 274) on xpath=/html/body/div/div[3]/input
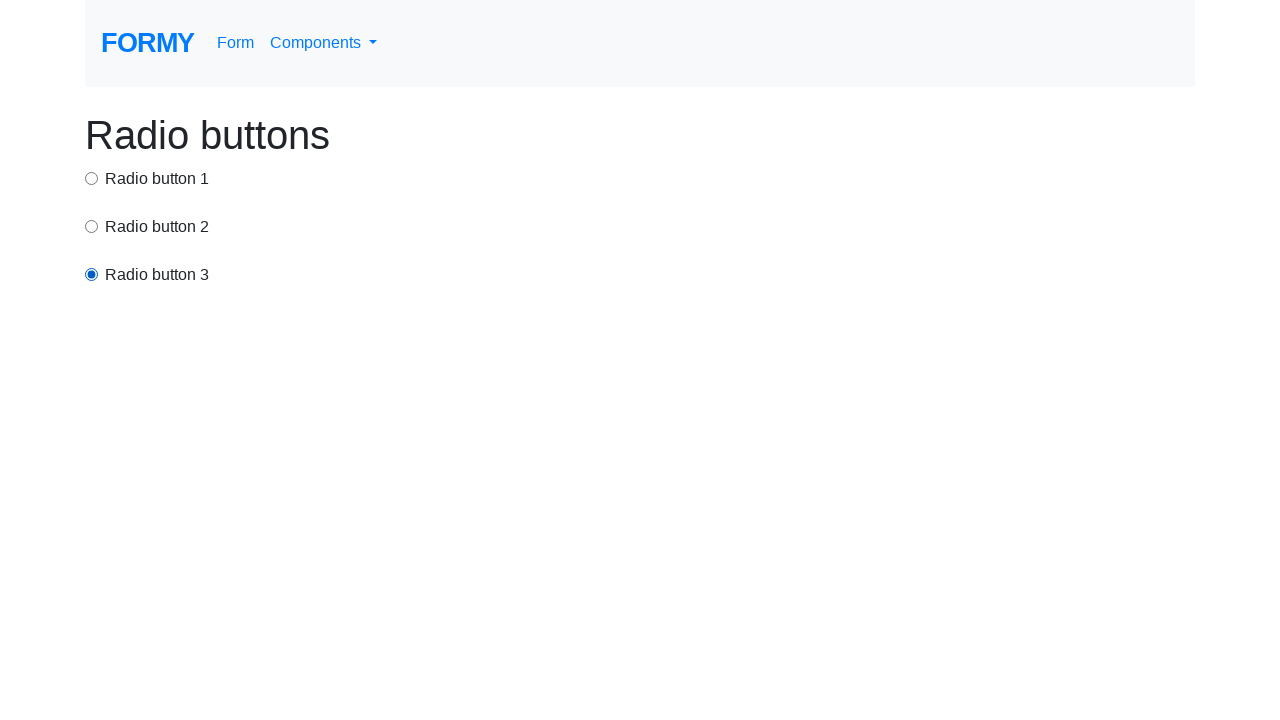

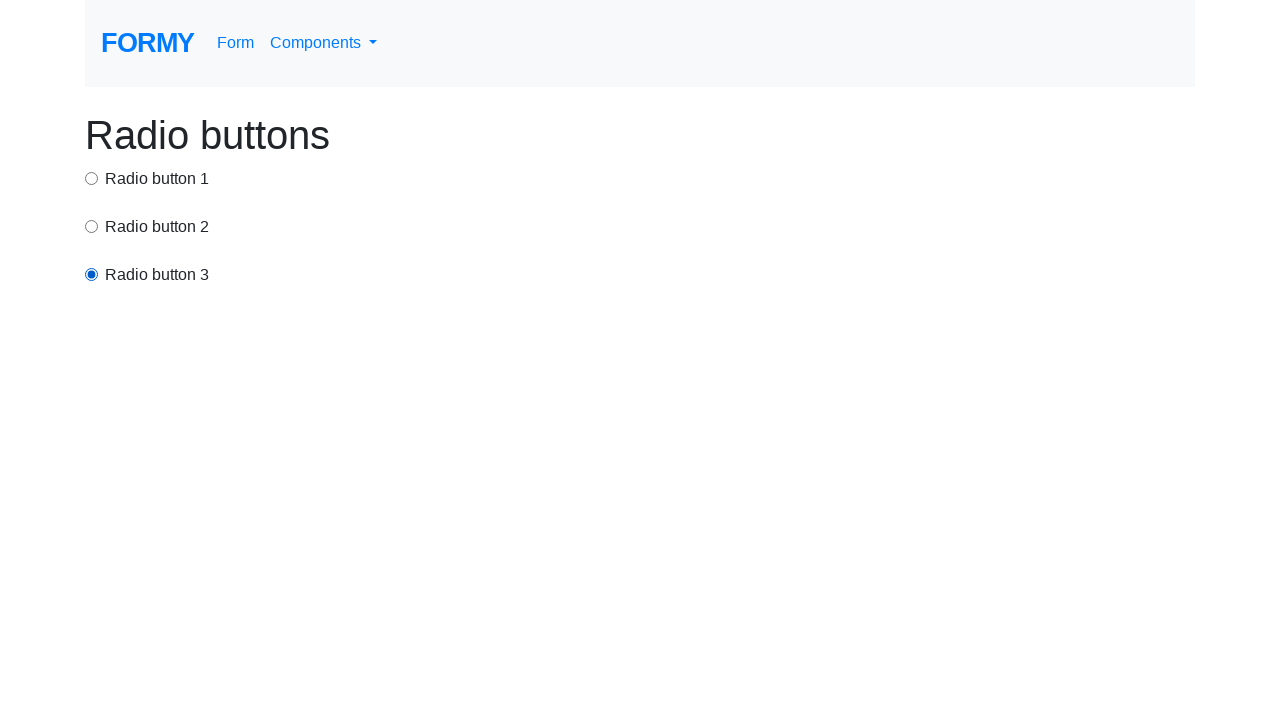